Tests that the counter displays the current number of todo items correctly

Starting URL: https://demo.playwright.dev/todomvc

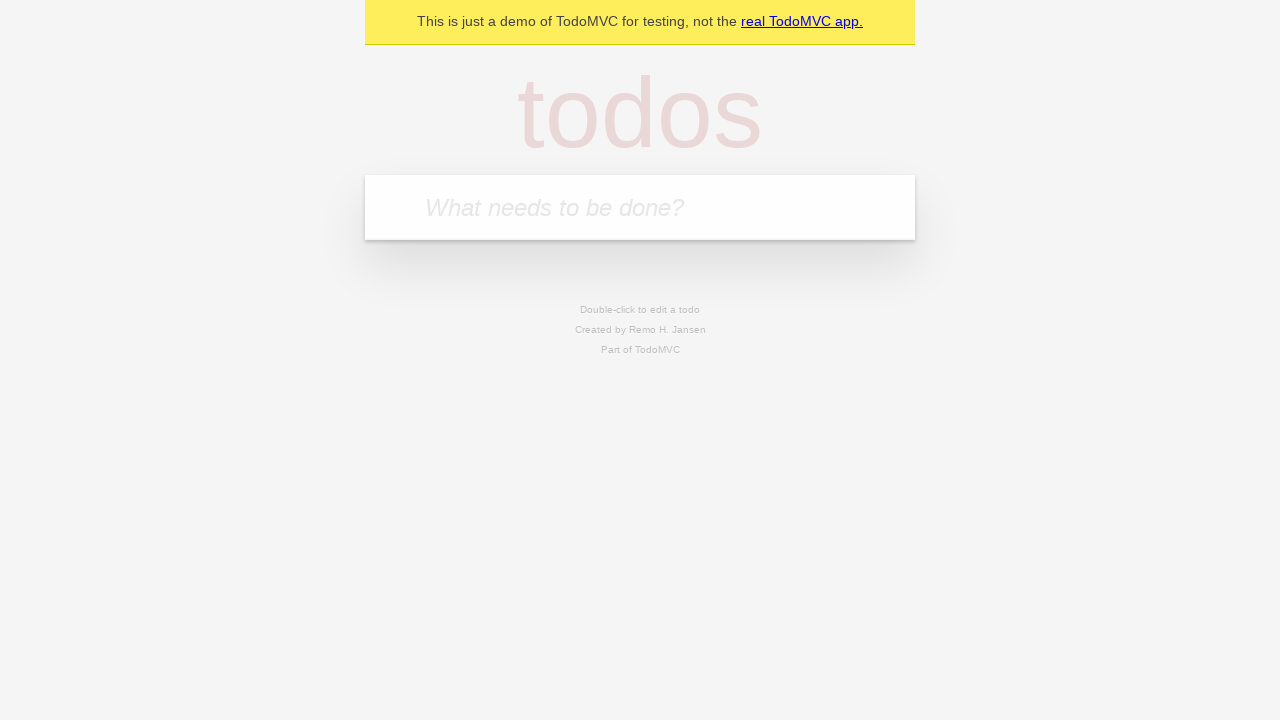

Located the todo input field
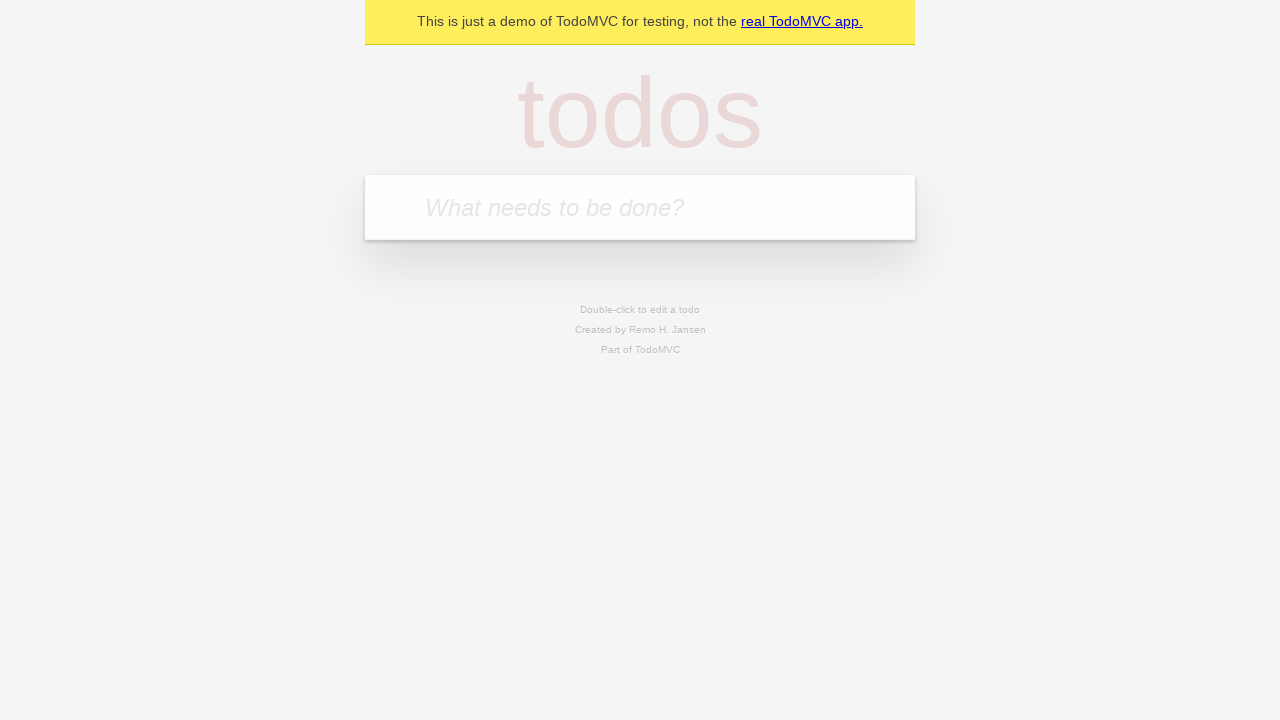

Filled todo input with 'buy some cheese' on internal:attr=[placeholder="What needs to be done?"i]
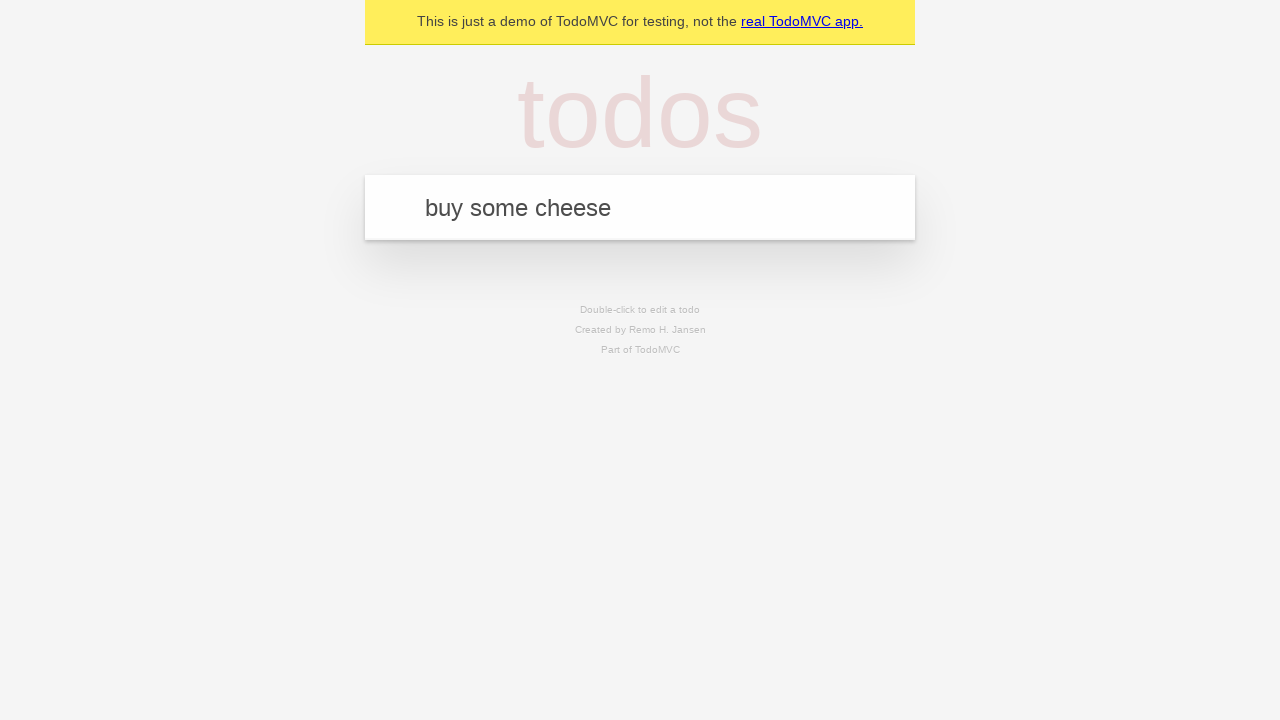

Pressed Enter to add first todo item on internal:attr=[placeholder="What needs to be done?"i]
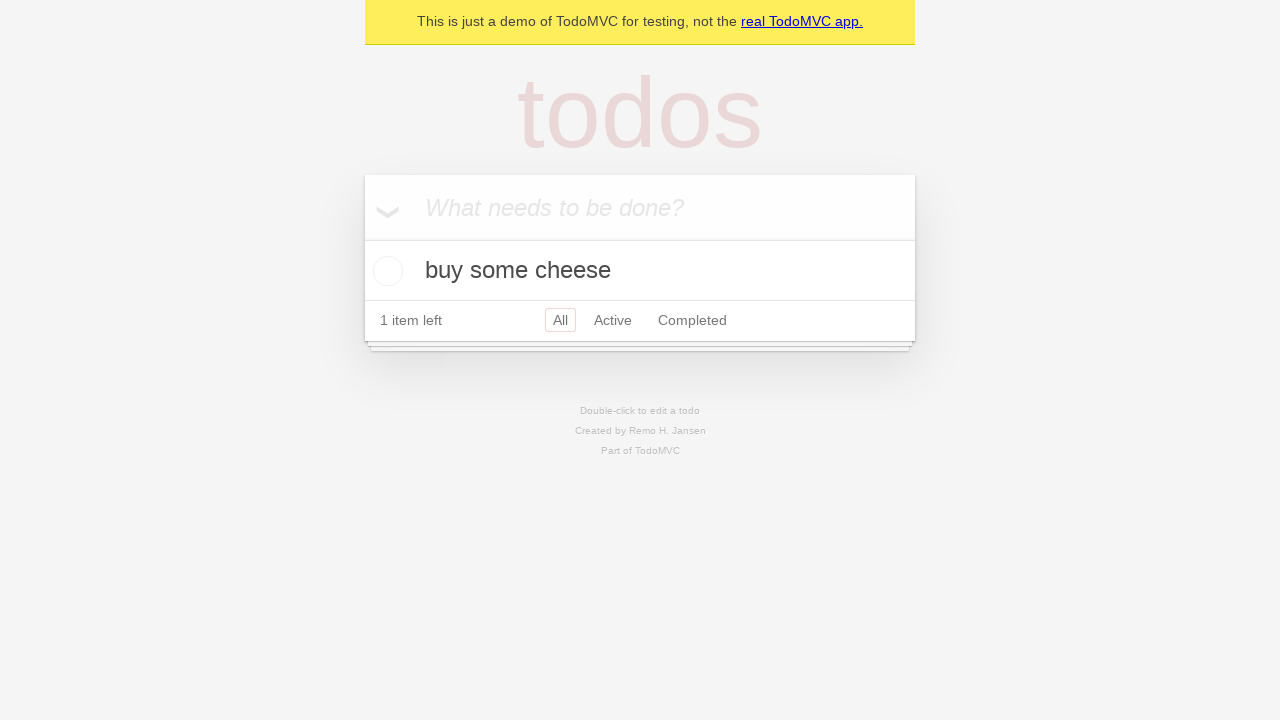

Todo counter appeared, showing 1 item
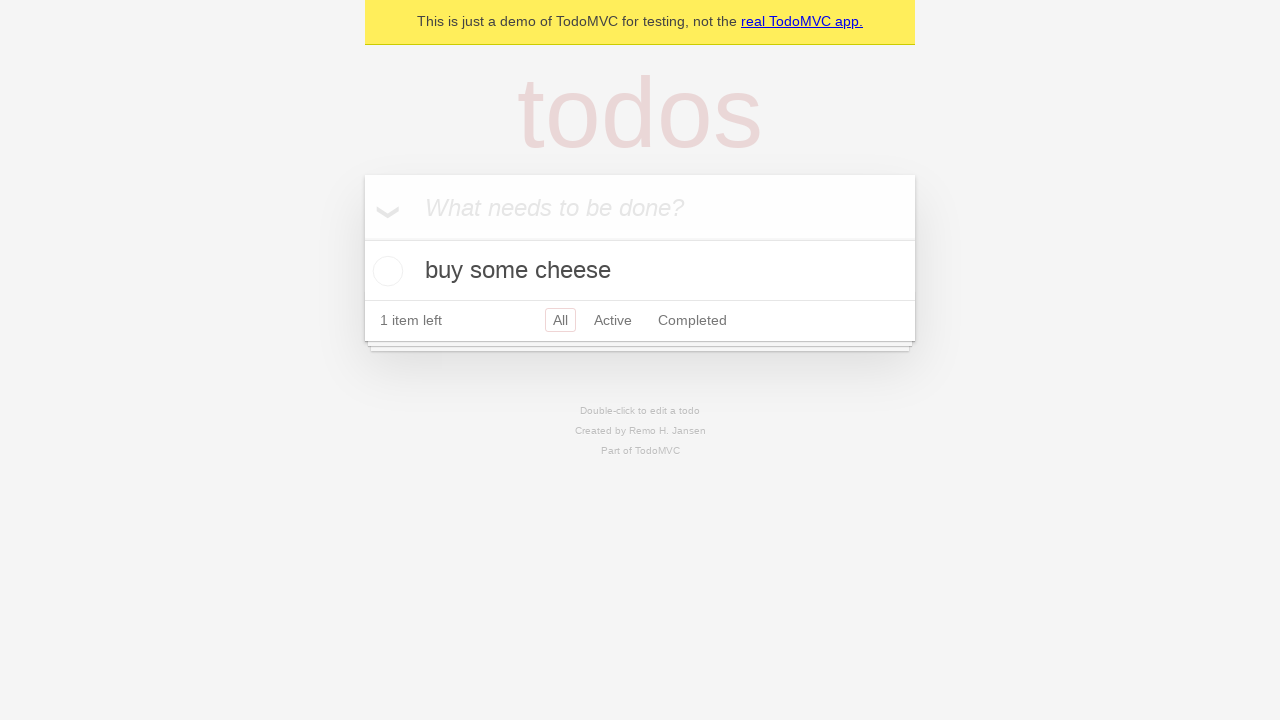

Filled todo input with 'feed the cat' on internal:attr=[placeholder="What needs to be done?"i]
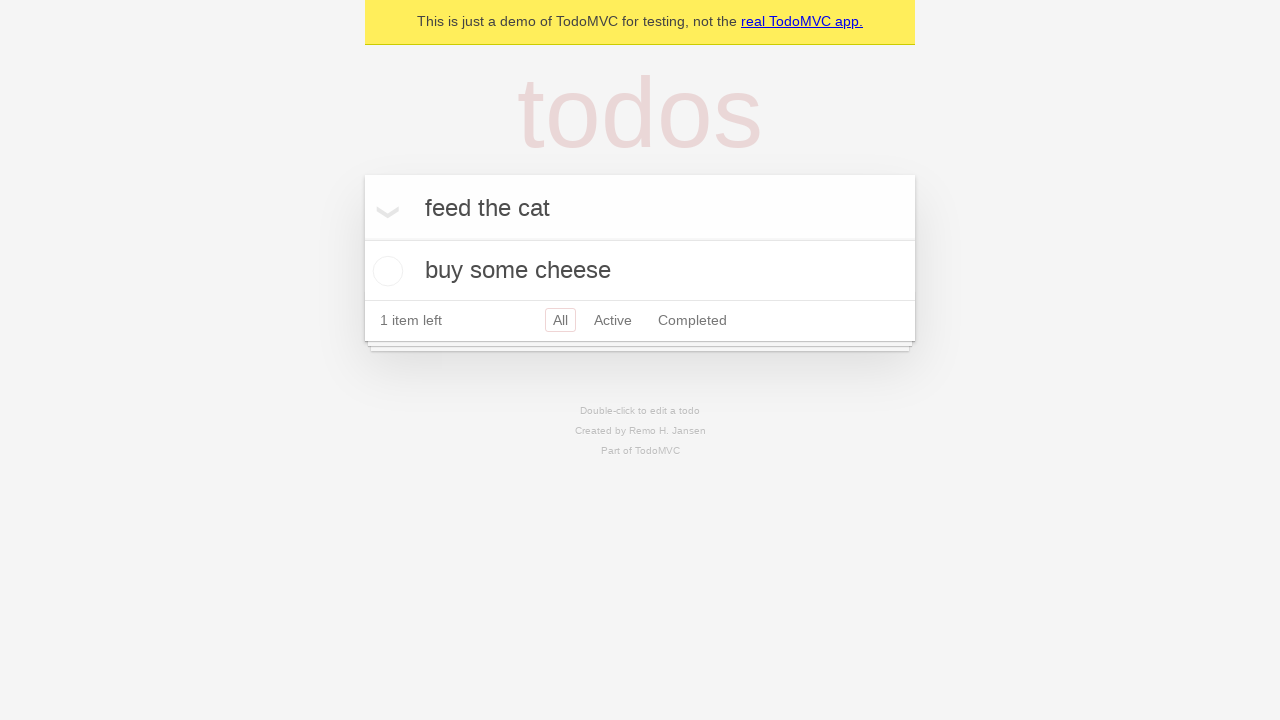

Pressed Enter to add second todo item on internal:attr=[placeholder="What needs to be done?"i]
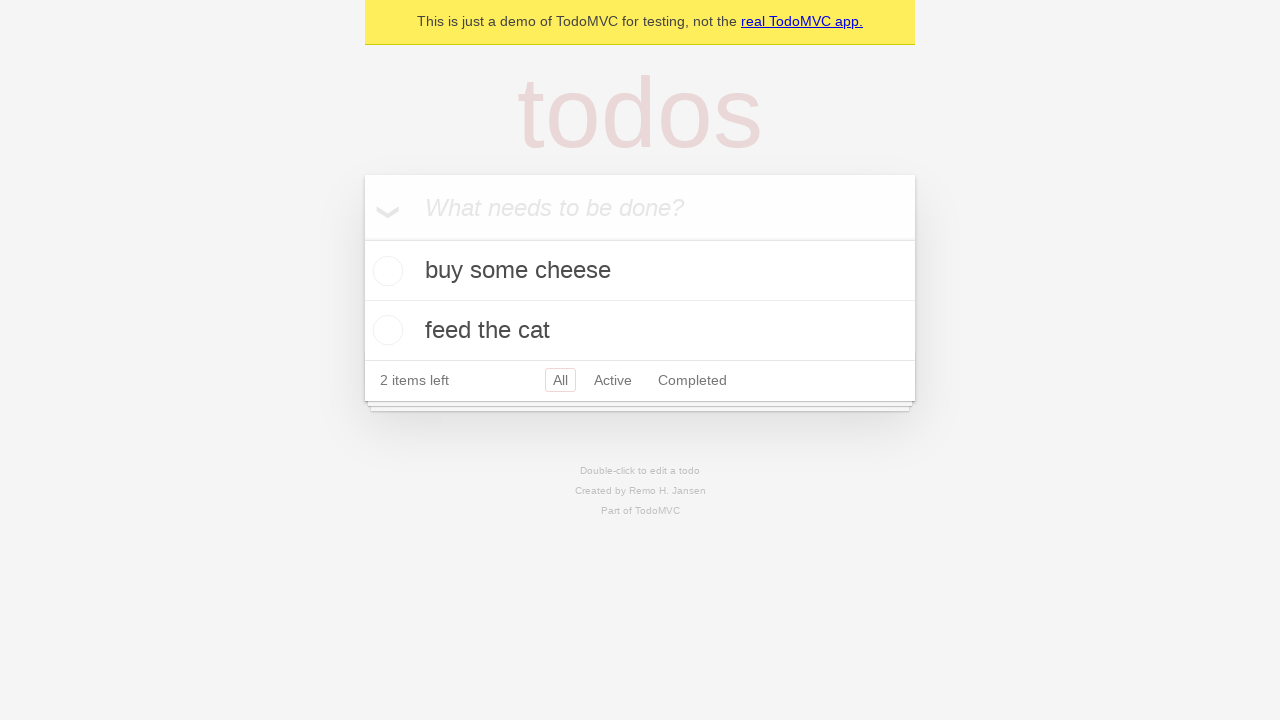

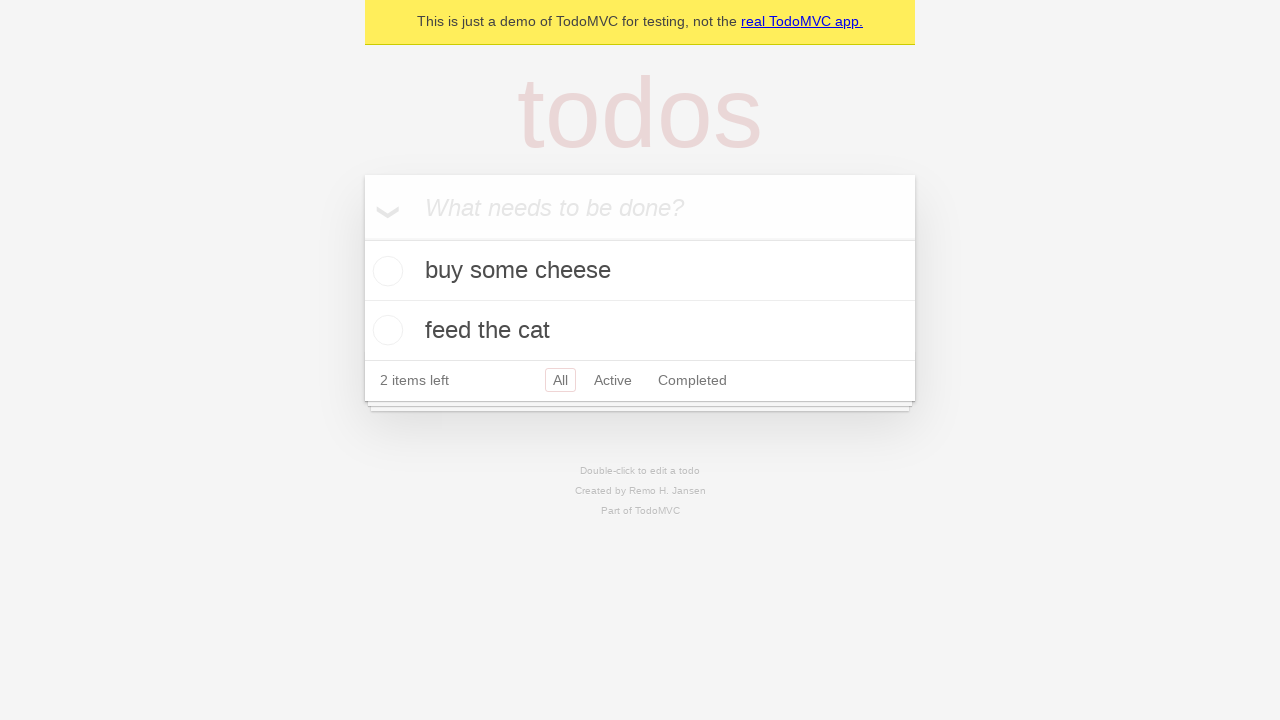